Opens the Selenium practice page and verifies it loads successfully

Starting URL: http://syntaxtechs.com/selenium-practice/index.php

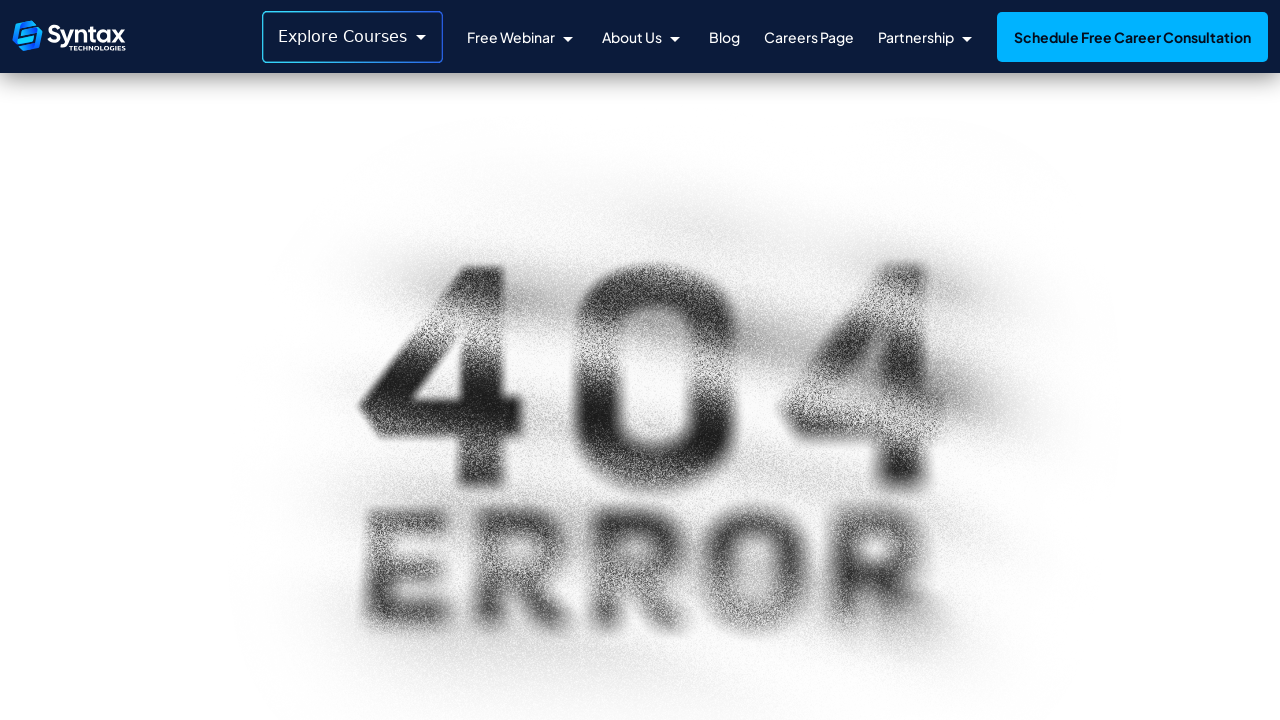

Selenium practice page loaded successfully (domcontentloaded state)
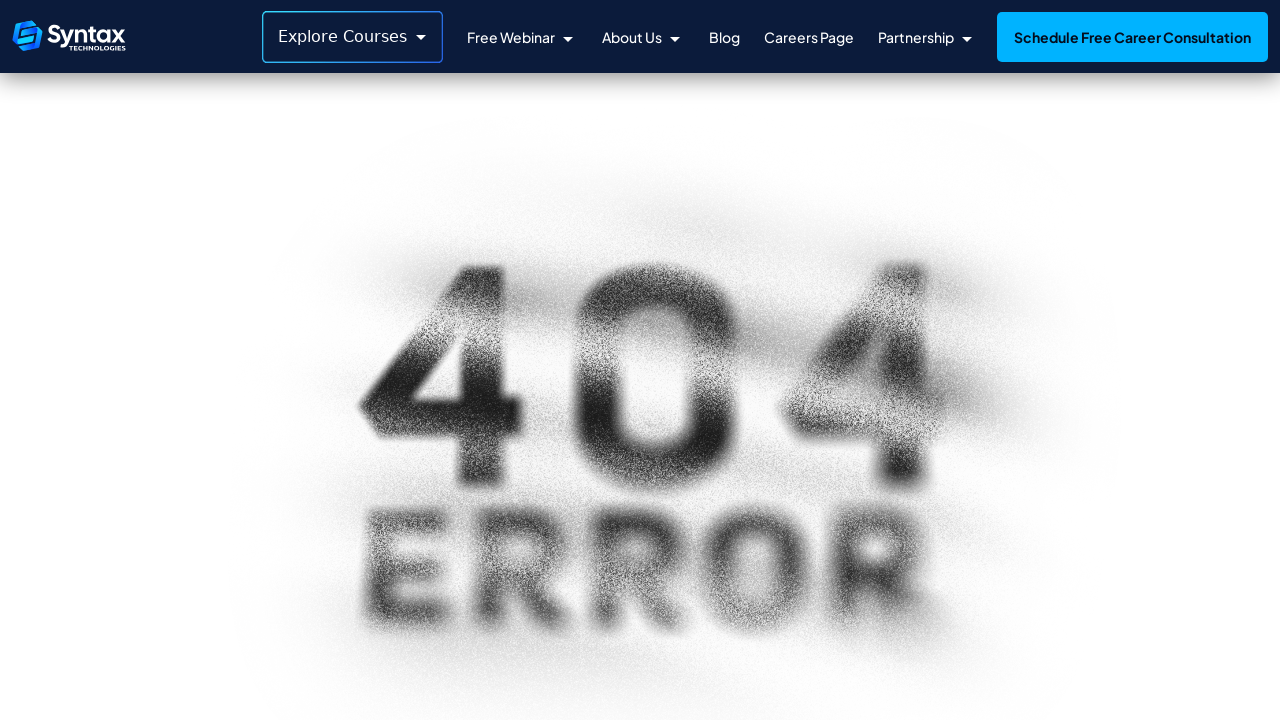

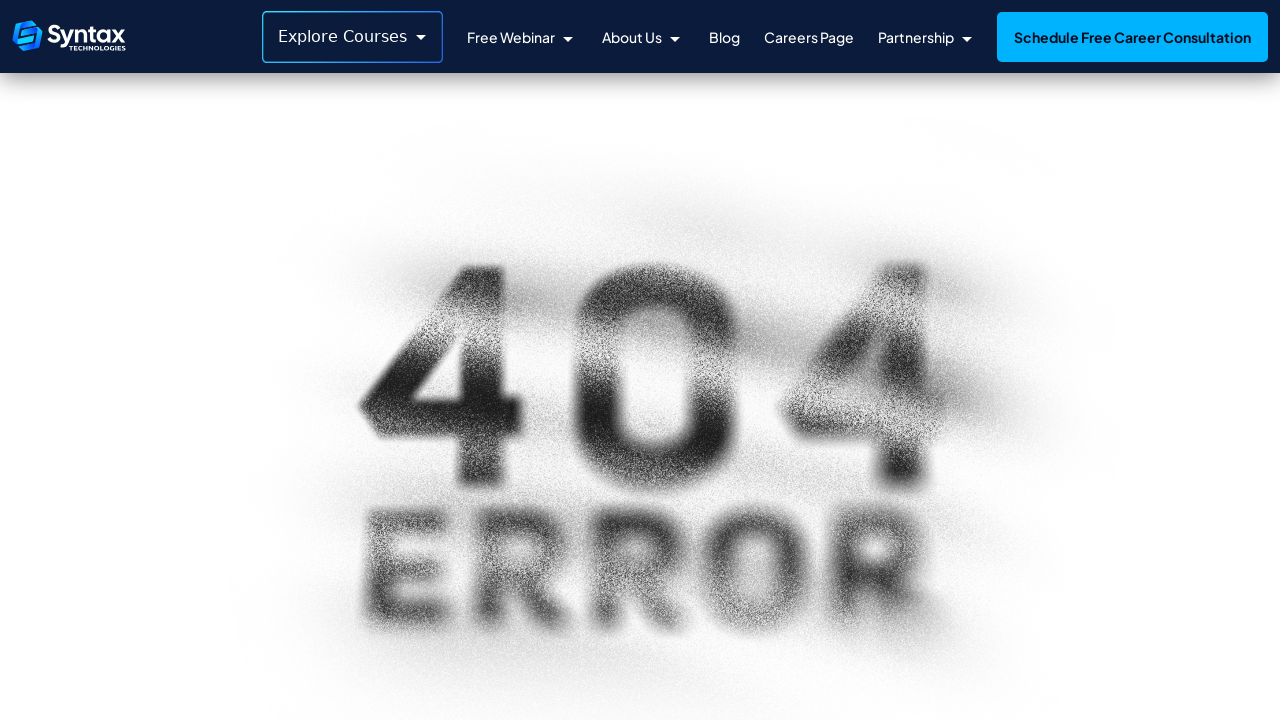